Tests click and drag selection by selecting multiple consecutive elements in a grid

Starting URL: http://jqueryui.com/resources/demos/selectable/display-grid.html

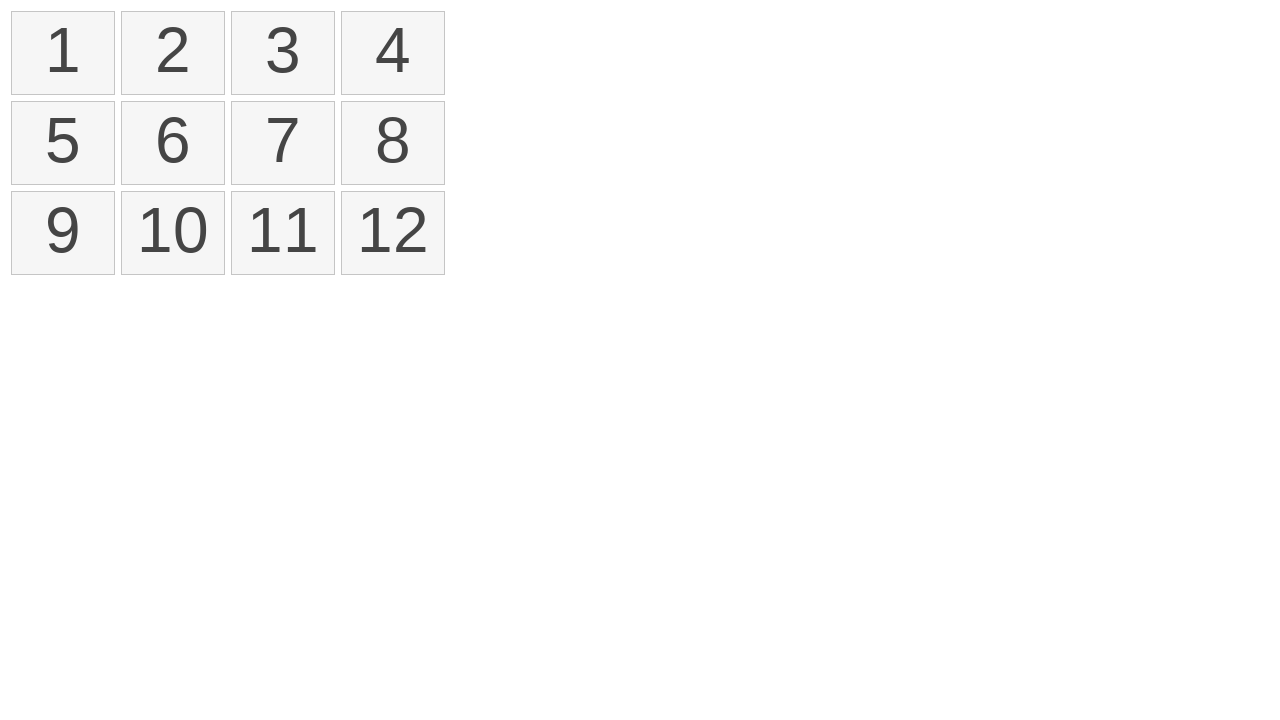

Located all selectable items in the grid
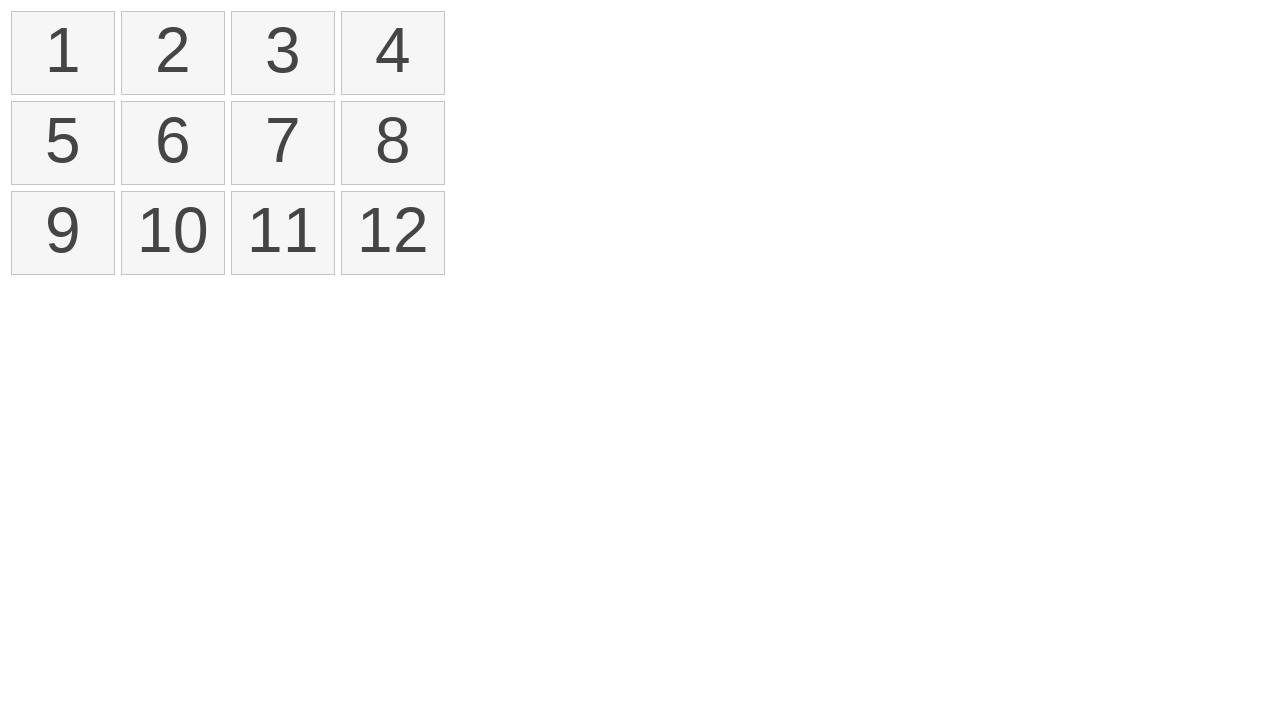

Verified that 12 selectable items are present
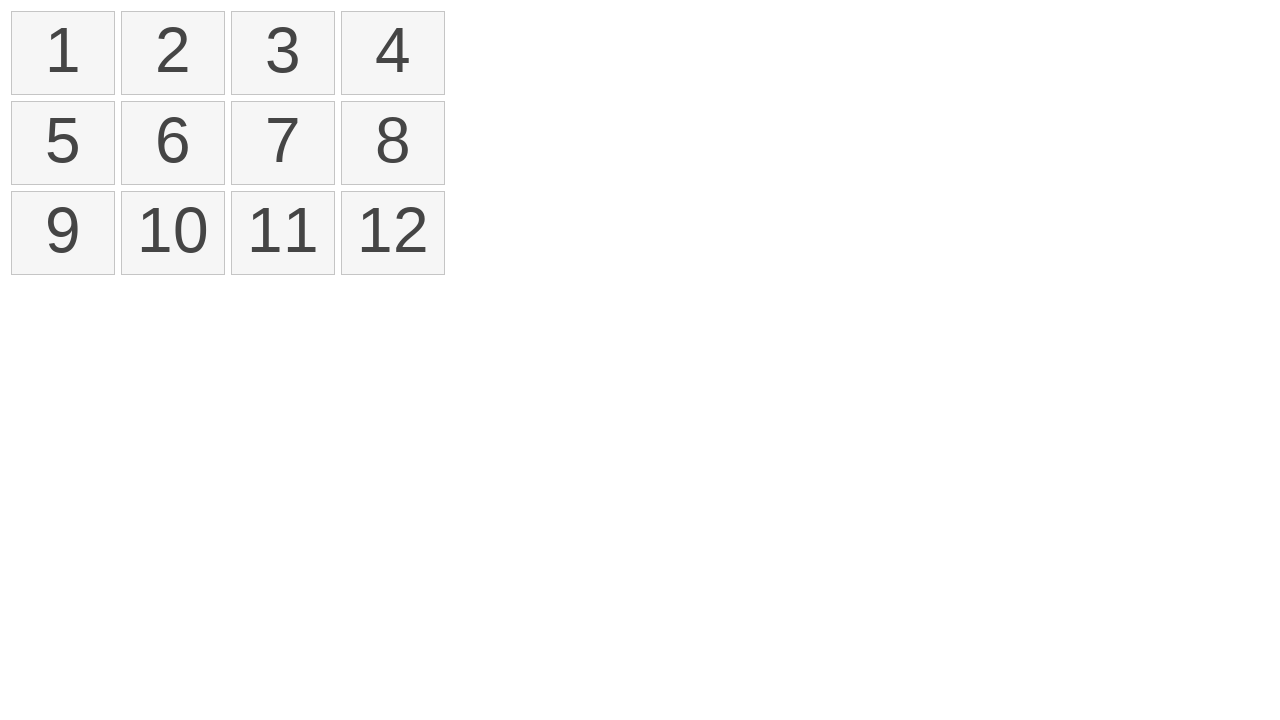

Selected the first item element
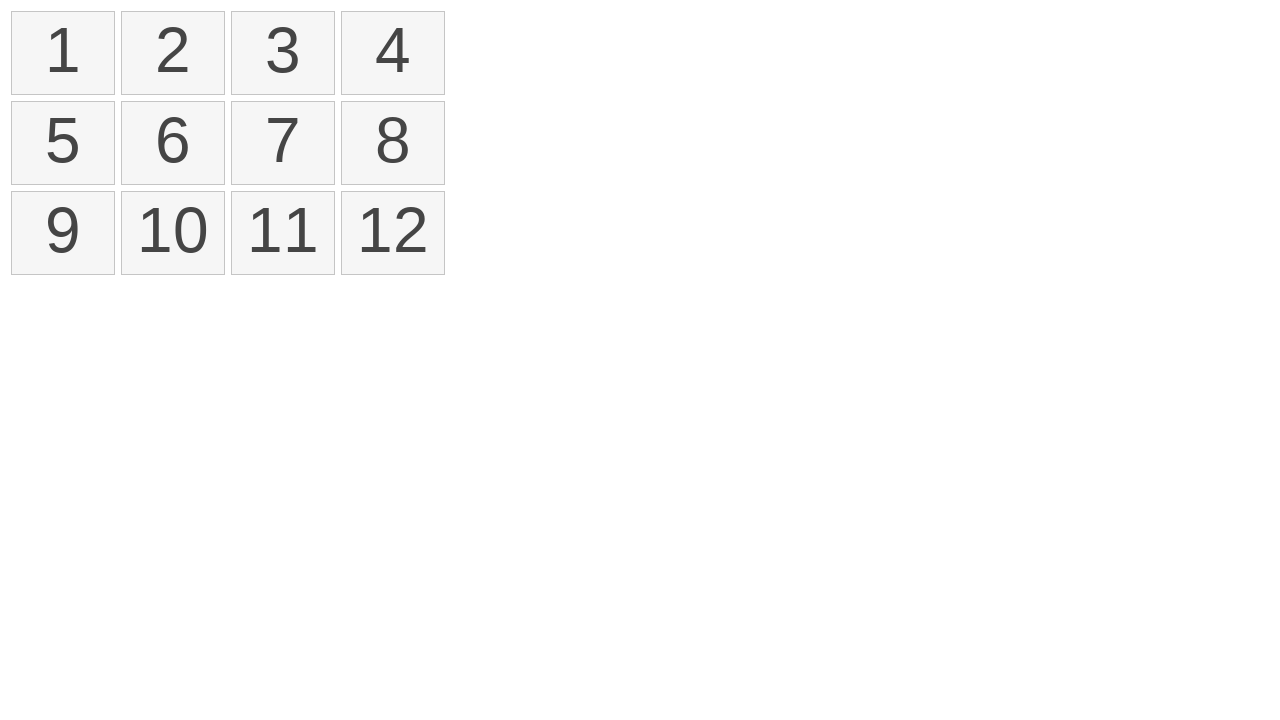

Selected the fourth item element
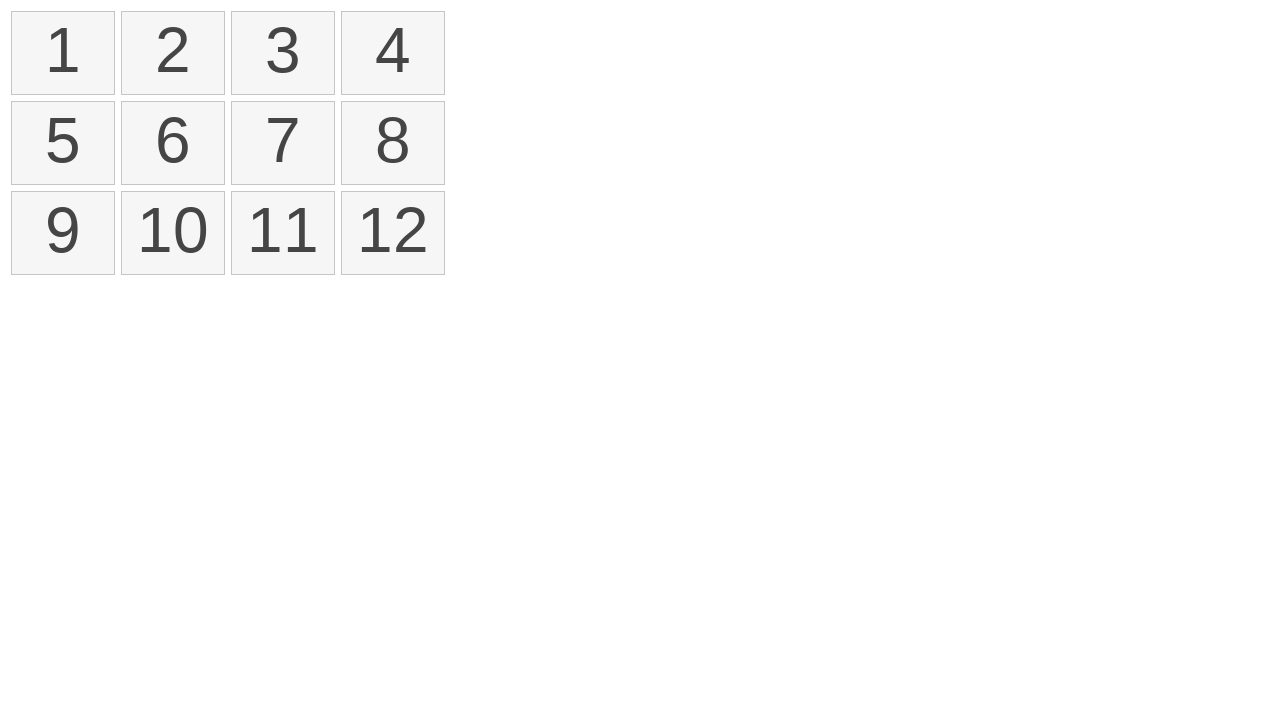

Moved mouse to the first item position at (16, 16)
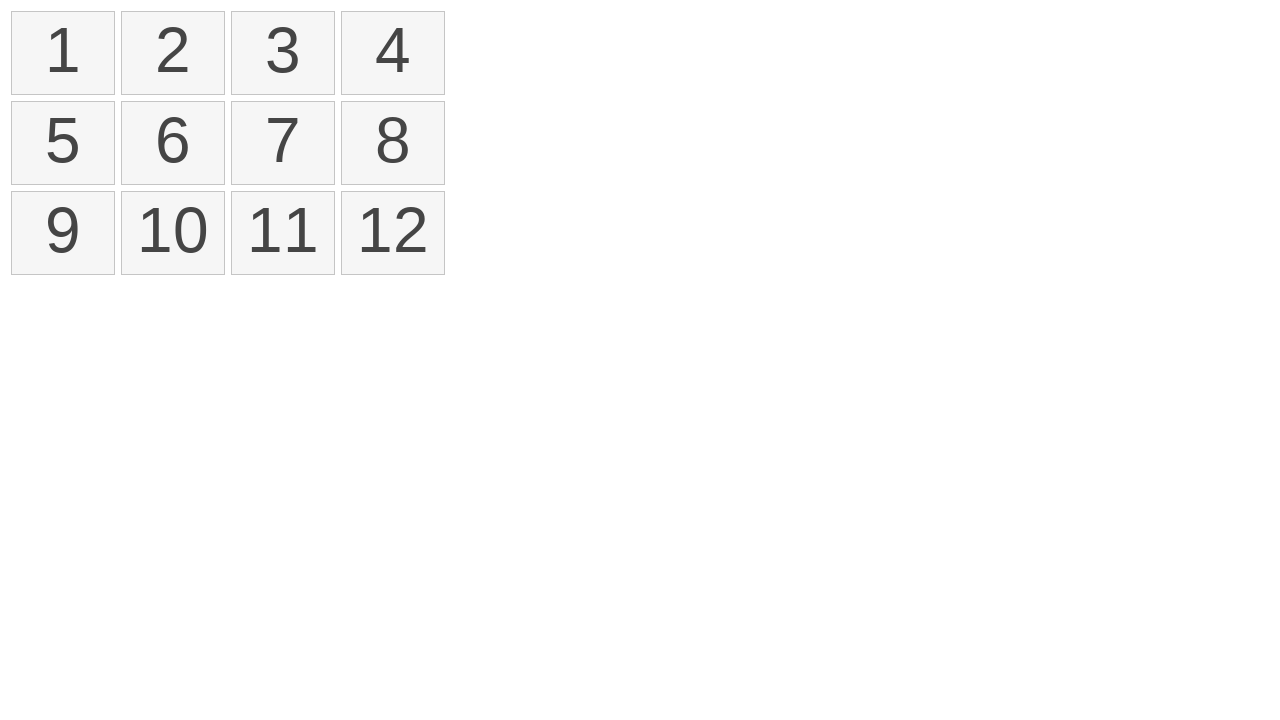

Mouse button pressed down on the first item at (16, 16)
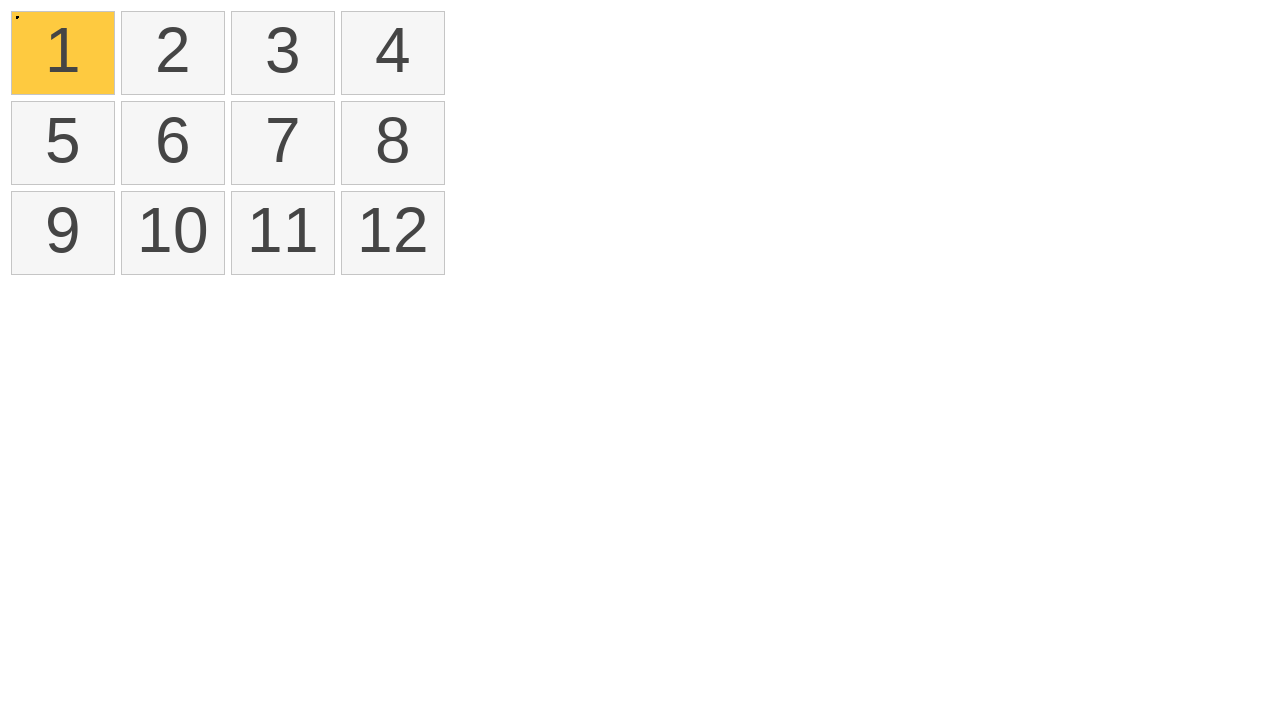

Dragged mouse to the fourth item position while holding button down at (346, 16)
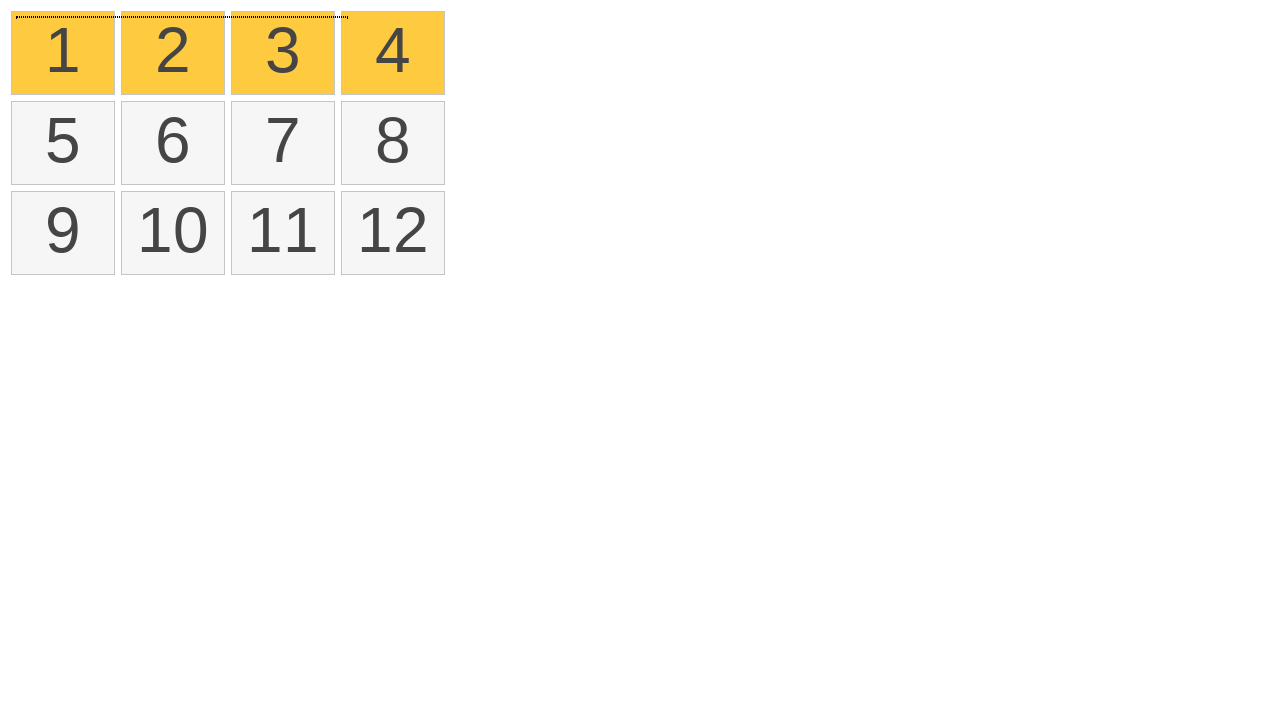

Released mouse button to complete the drag selection at (346, 16)
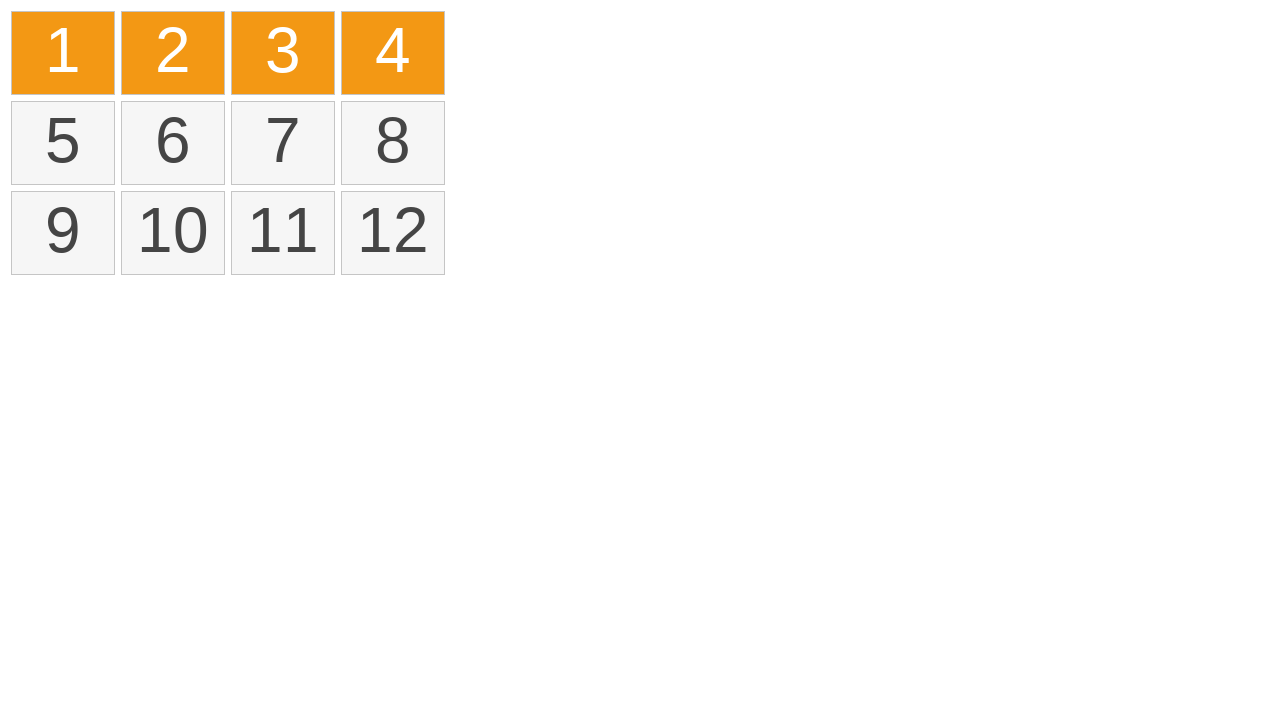

Located all selected items in the grid
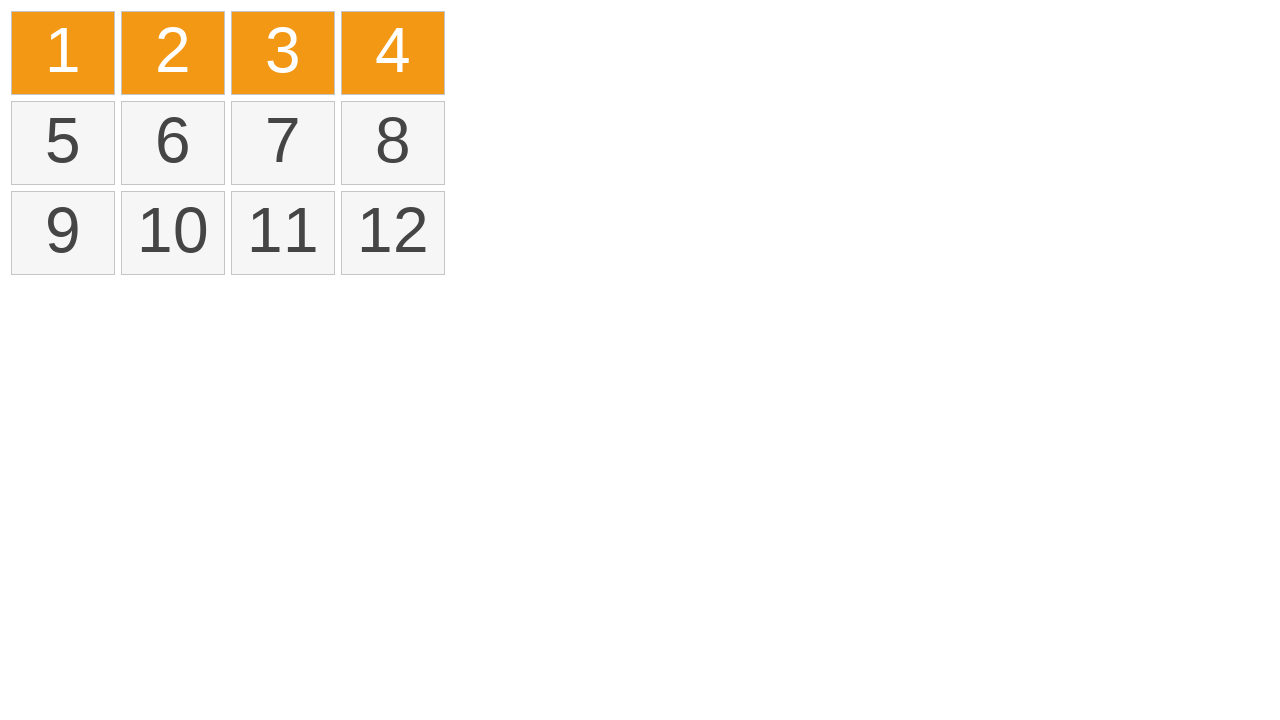

Verified that exactly 4 items are selected after click and drag operation
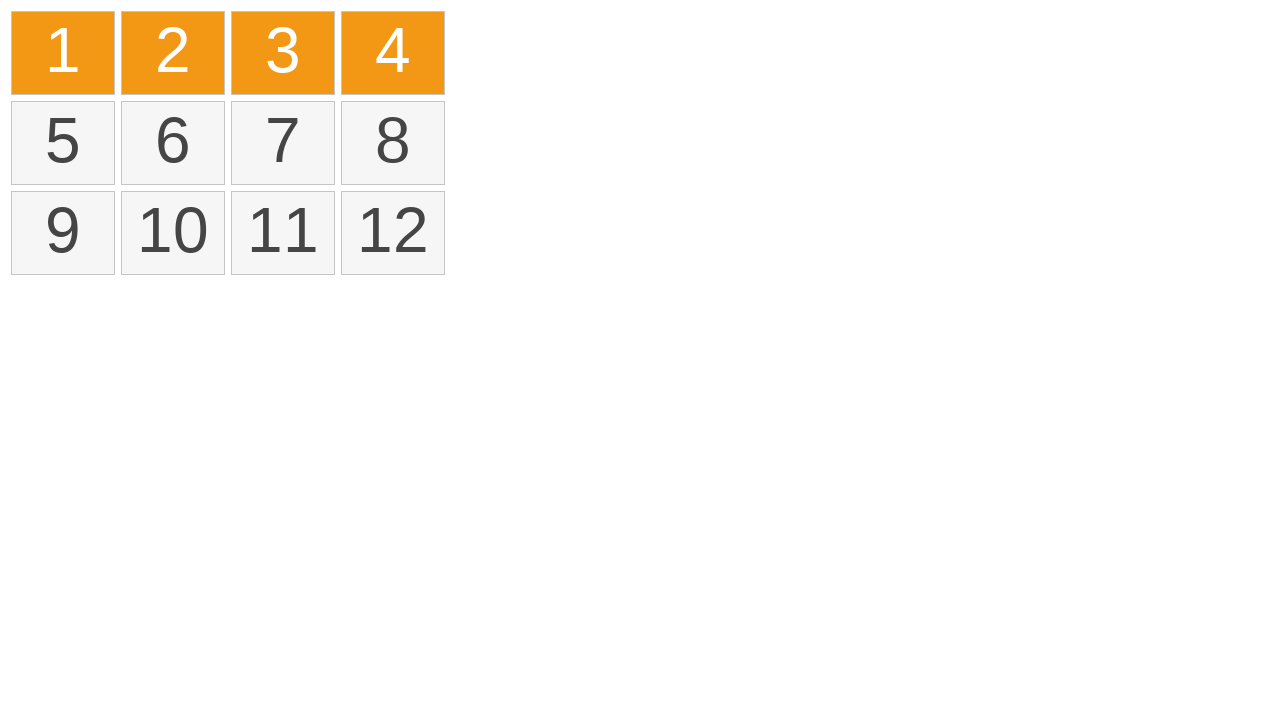

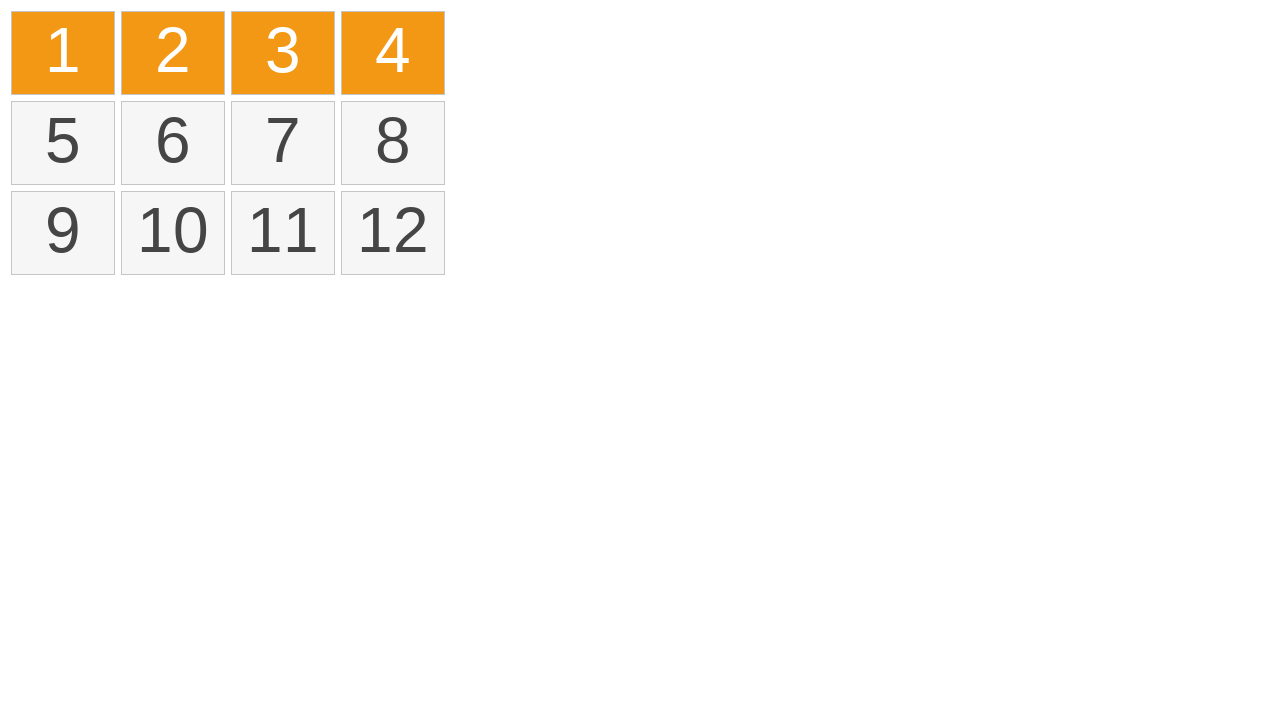